Tests radio button functionality by selecting different sport options and verifying they are selected

Starting URL: https://practice.cydeo.com/radio_buttons

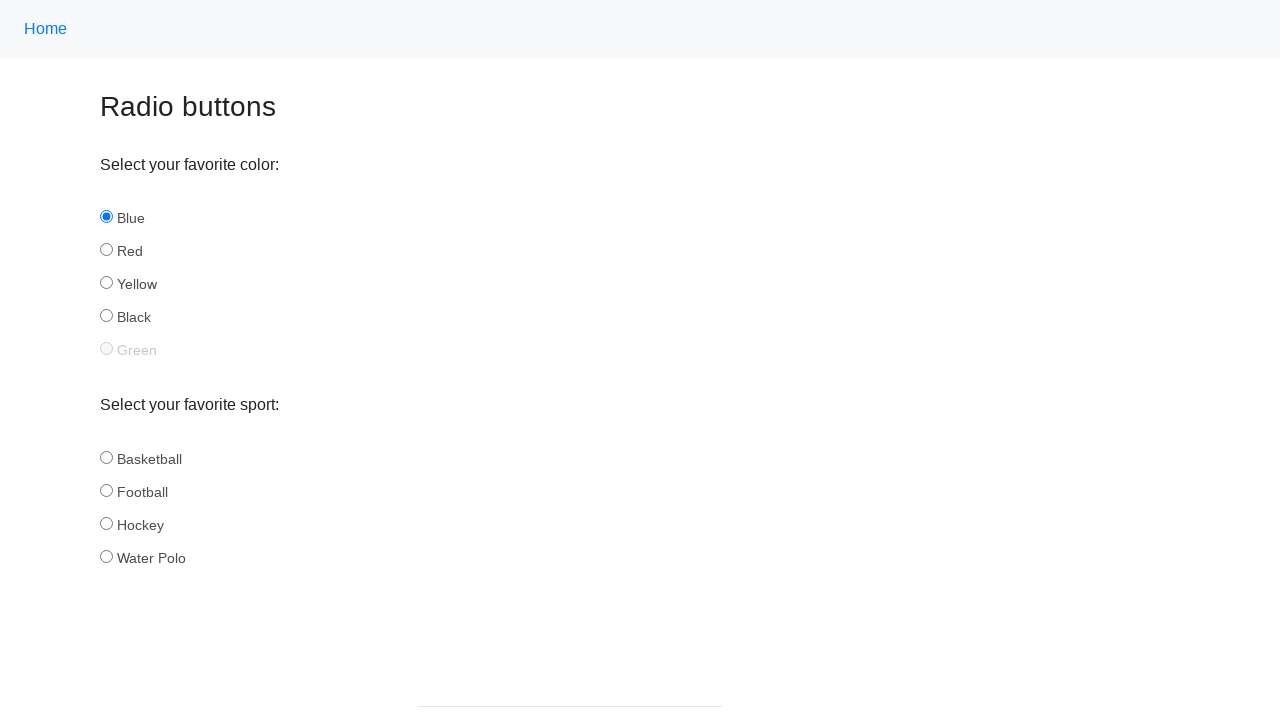

Navigated to radio buttons practice page
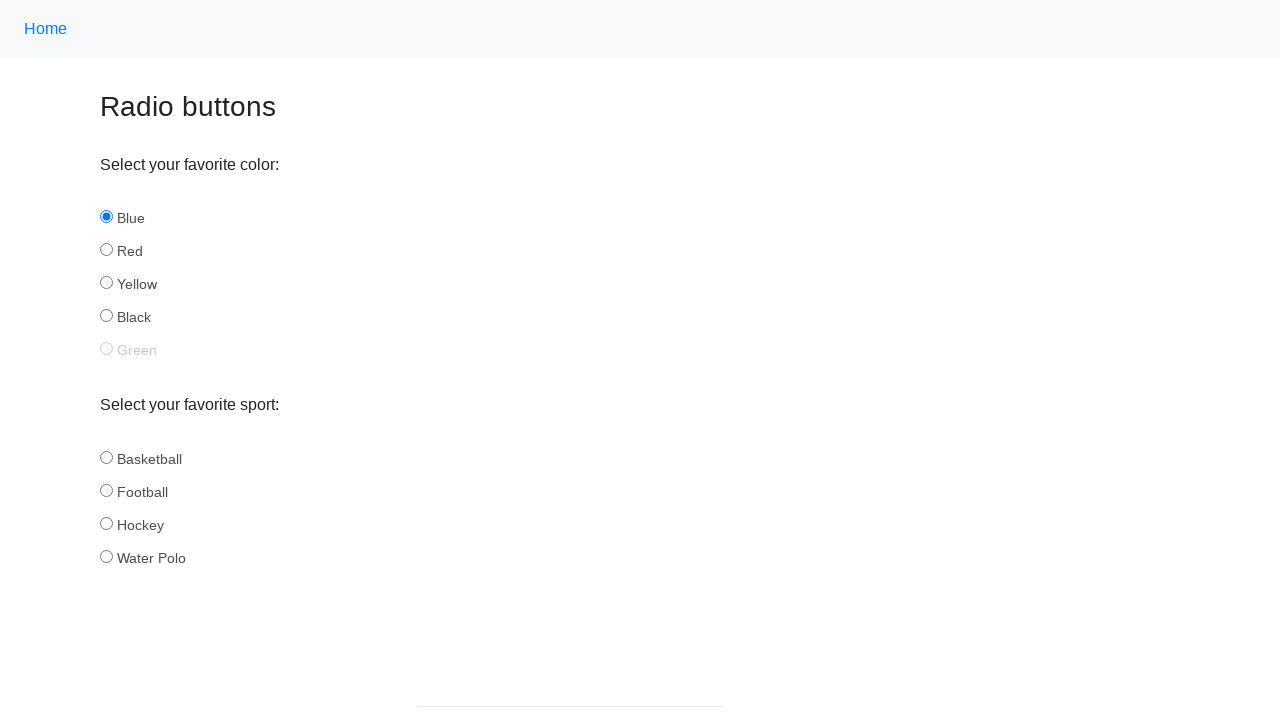

Clicked hockey radio button at (106, 523) on xpath=//input[@name='sport' and @id='hockey']
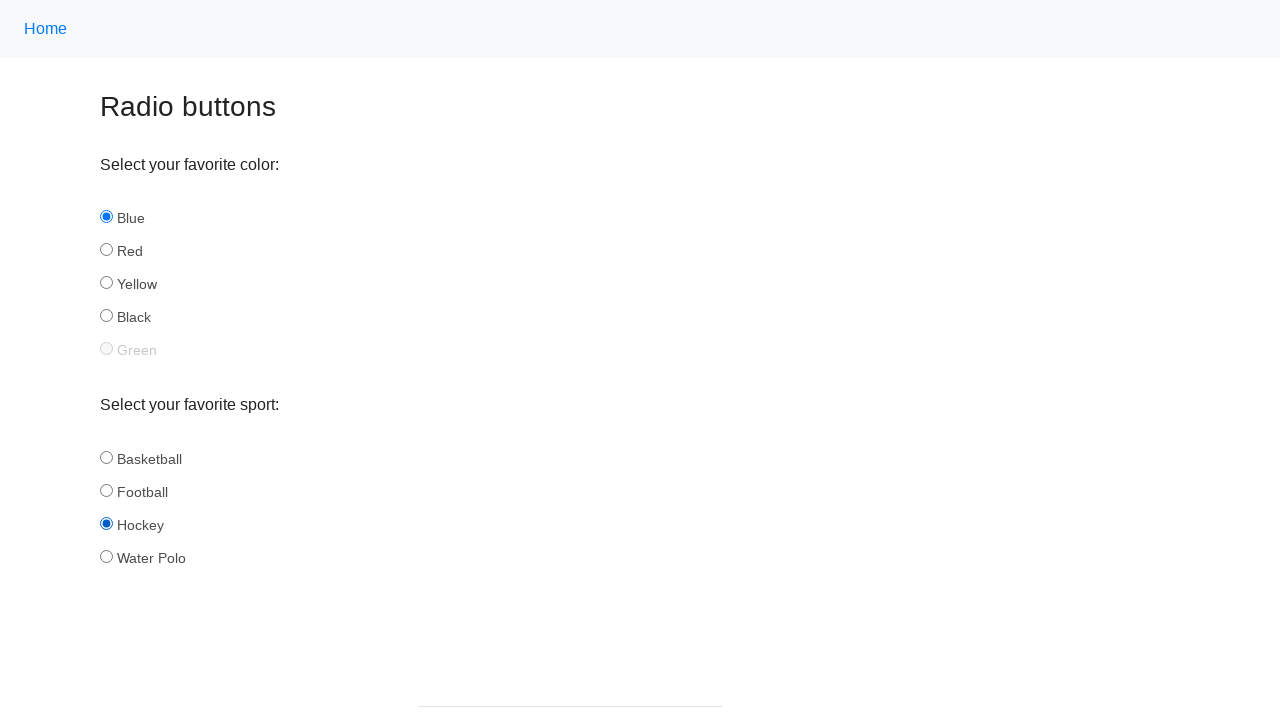

Waited 3 seconds before selecting next option
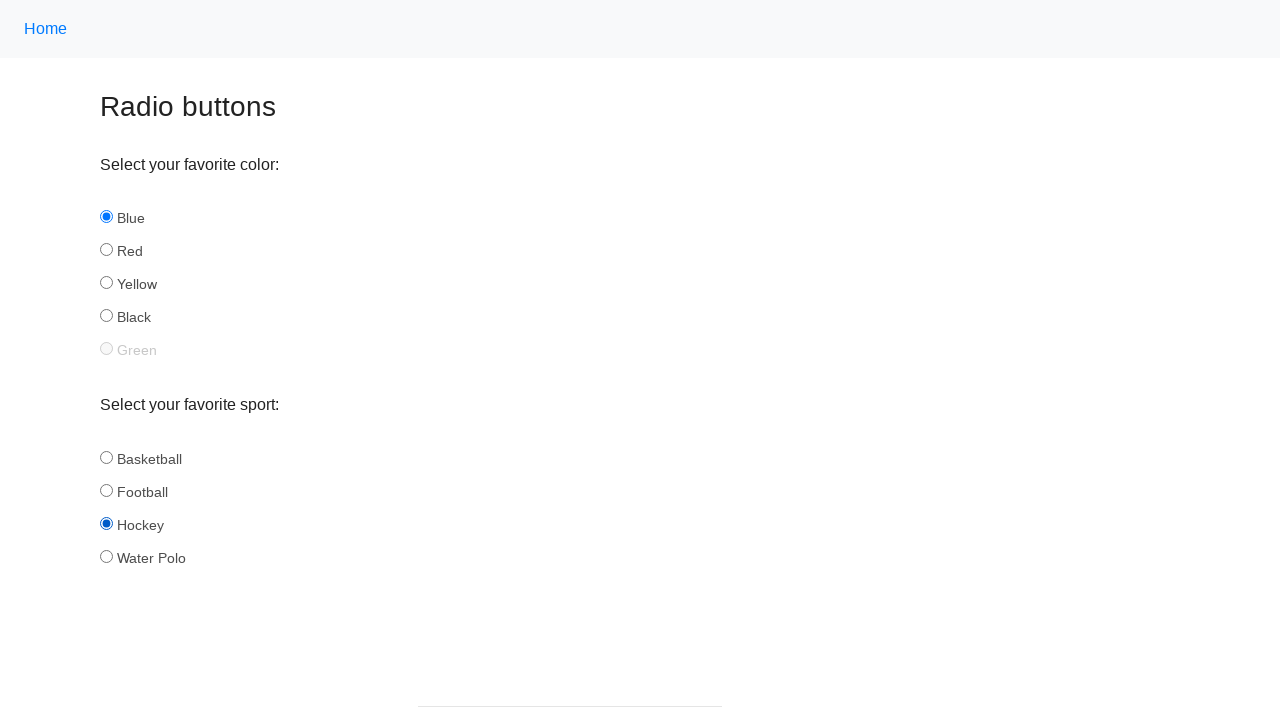

Clicked football radio button at (106, 490) on xpath=//input[@name='sport' and @id='football']
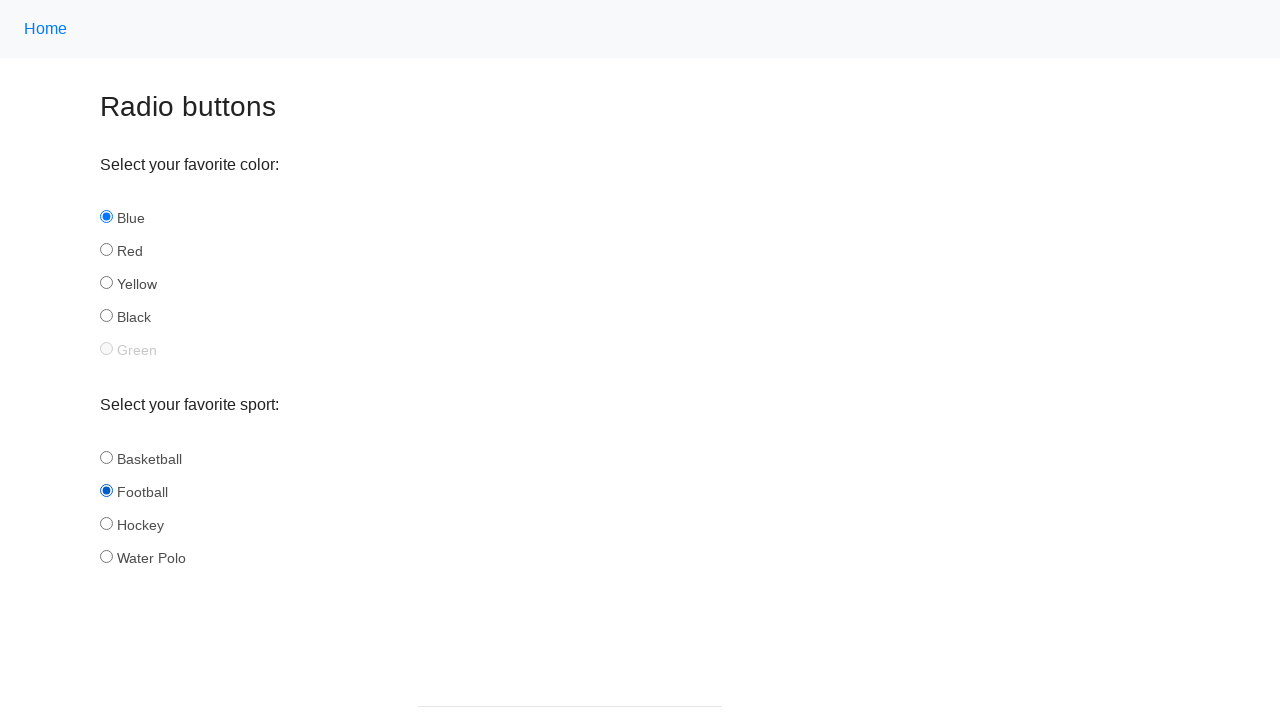

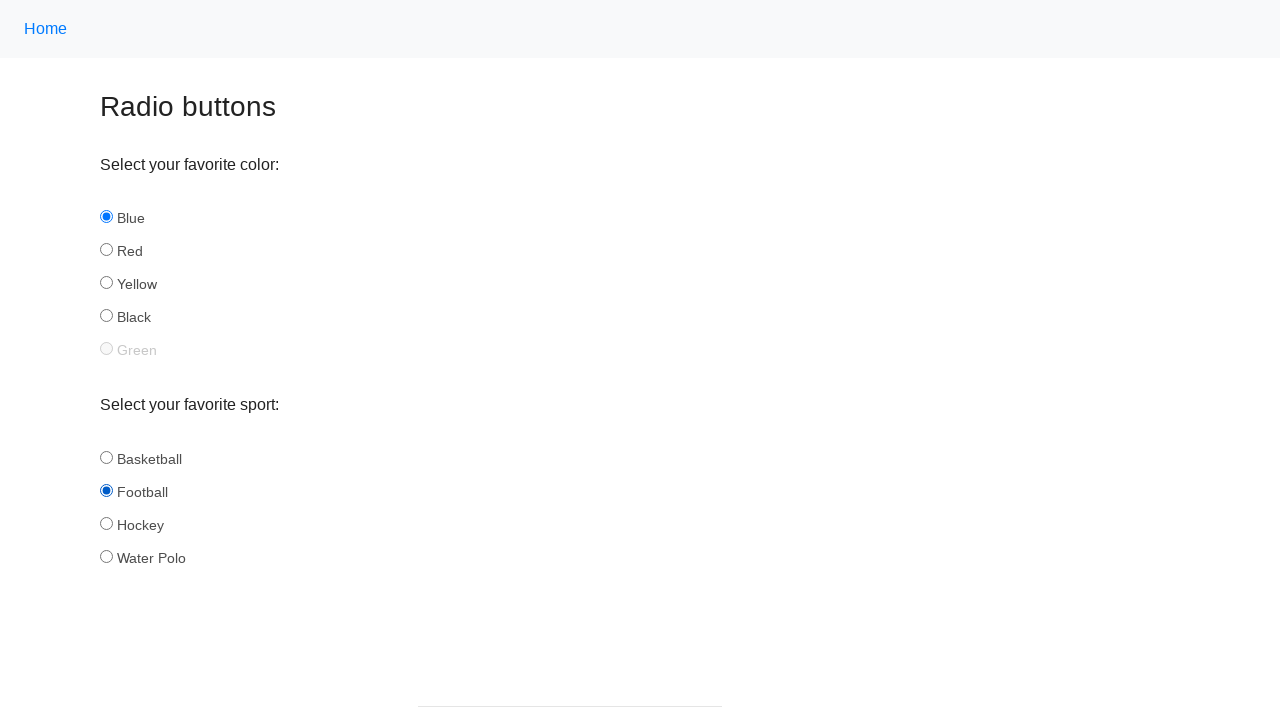